Tests keyboard navigation on a dropdown menu by hovering over the "SwitchTo" element and using arrow down keys followed by Enter to select an option

Starting URL: https://demo.automationtesting.in/Register.html

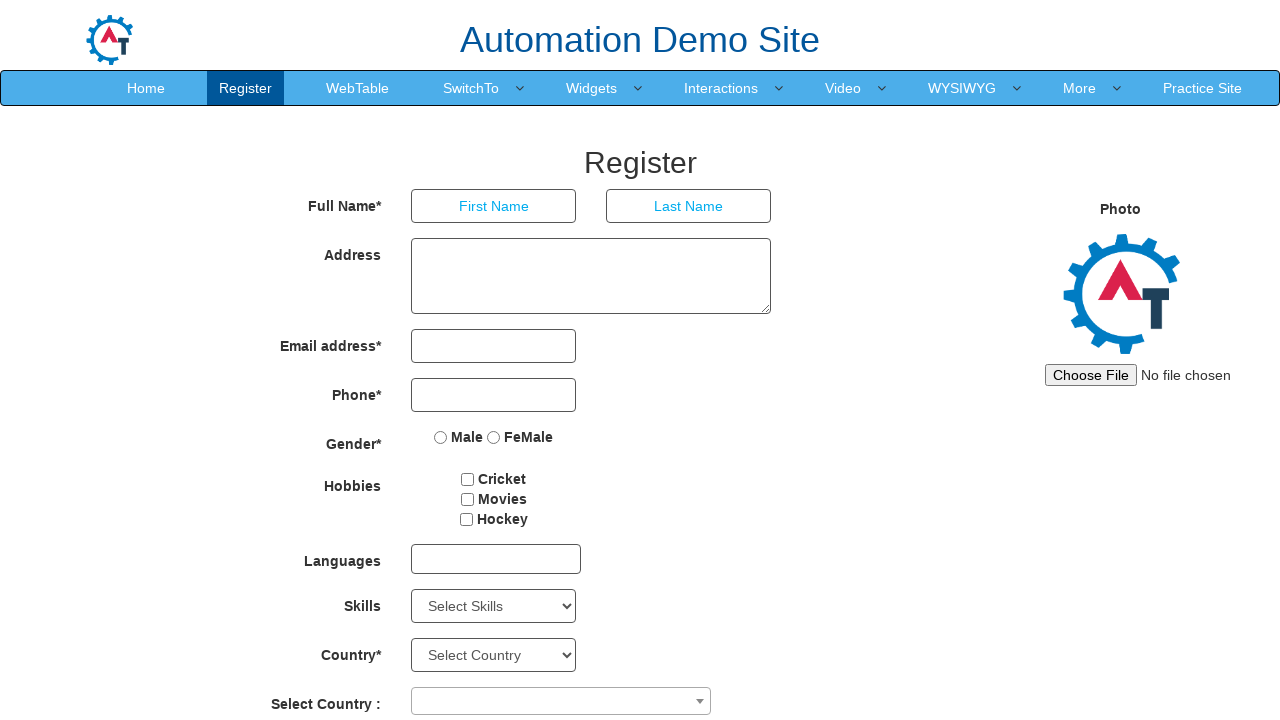

Hovered over SwitchTo menu element at (471, 88) on xpath=//ul/li/a[text()="SwitchTo"]
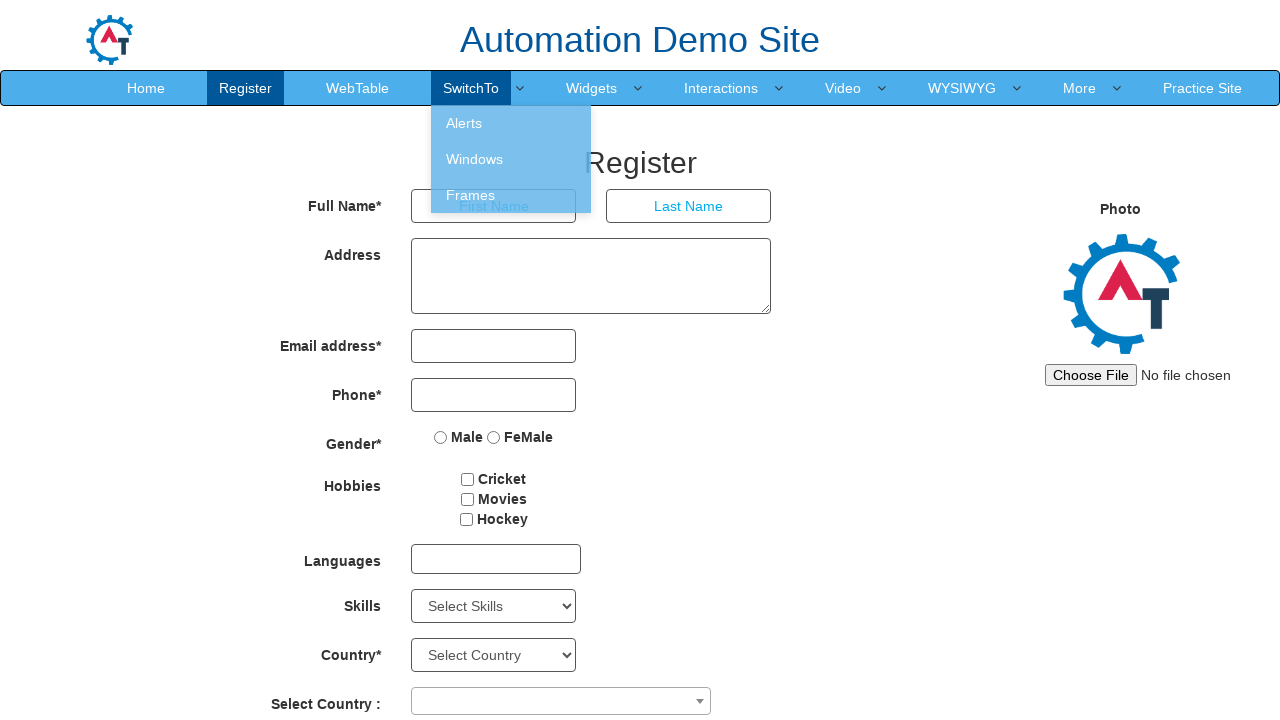

Pressed ArrowDown key once in dropdown menu
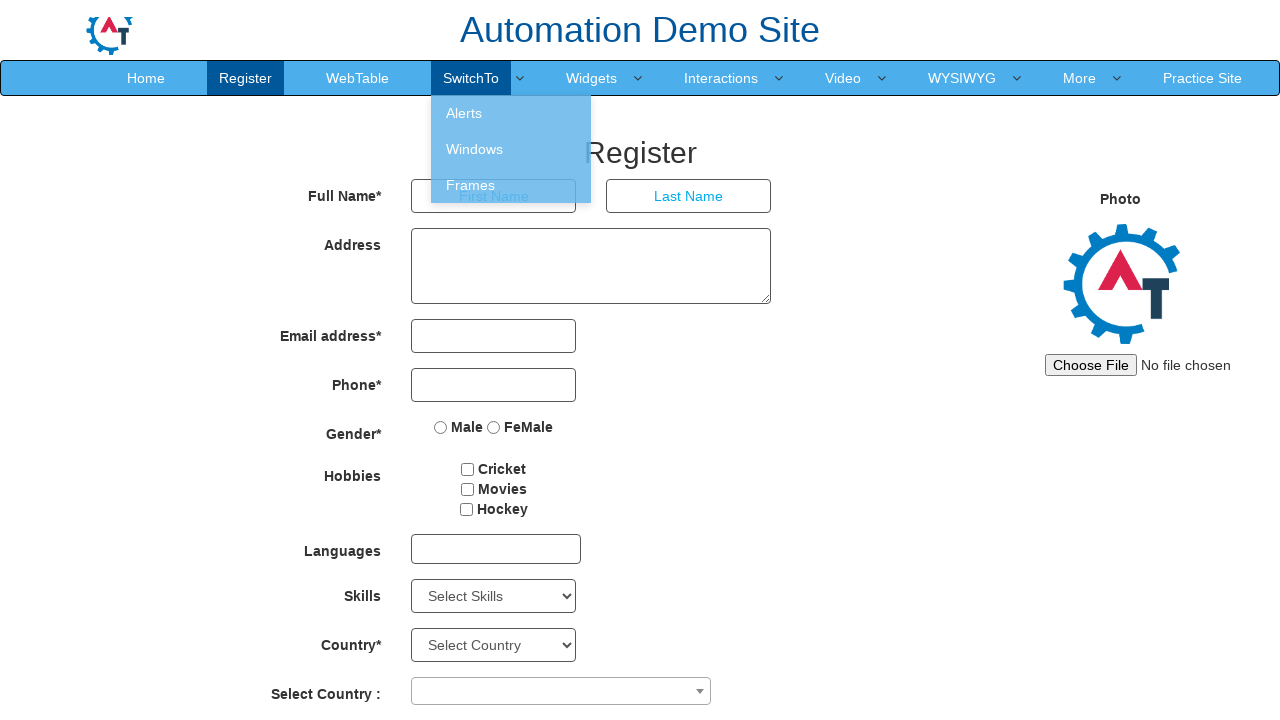

Pressed ArrowDown key second time in dropdown menu
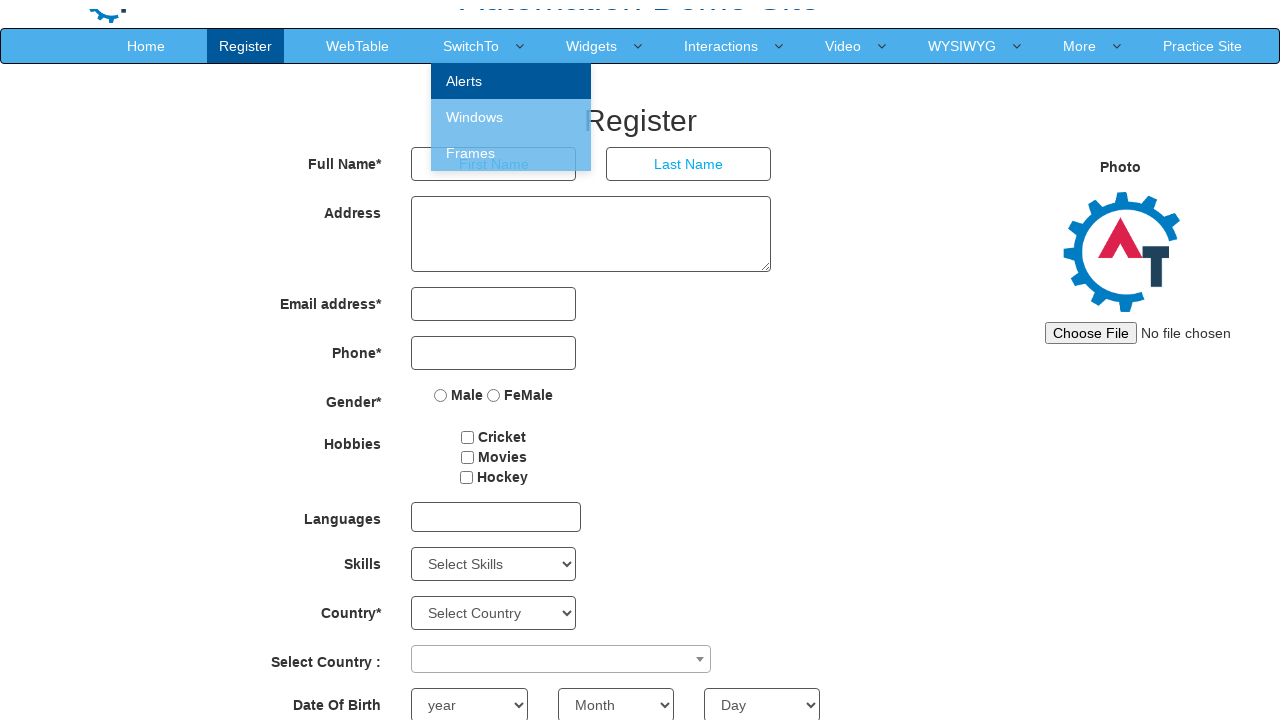

Pressed Enter to select the highlighted menu option
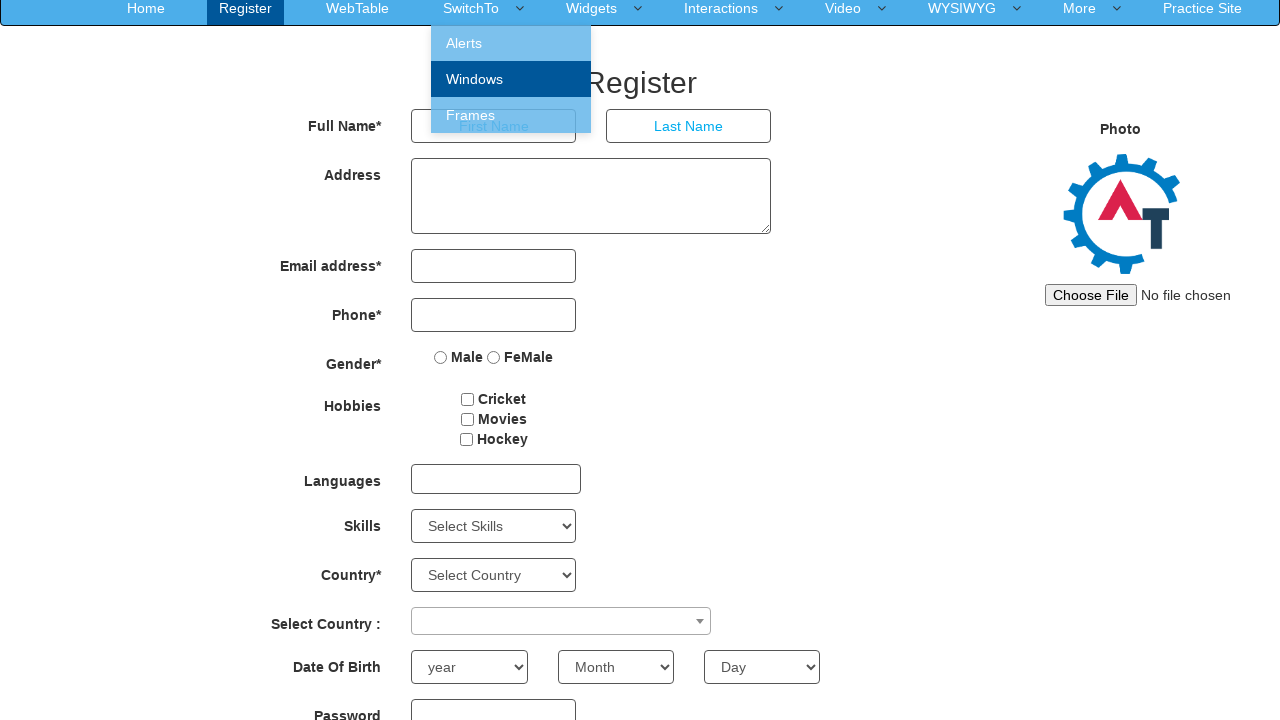

Waited 1000ms for navigation or action to complete
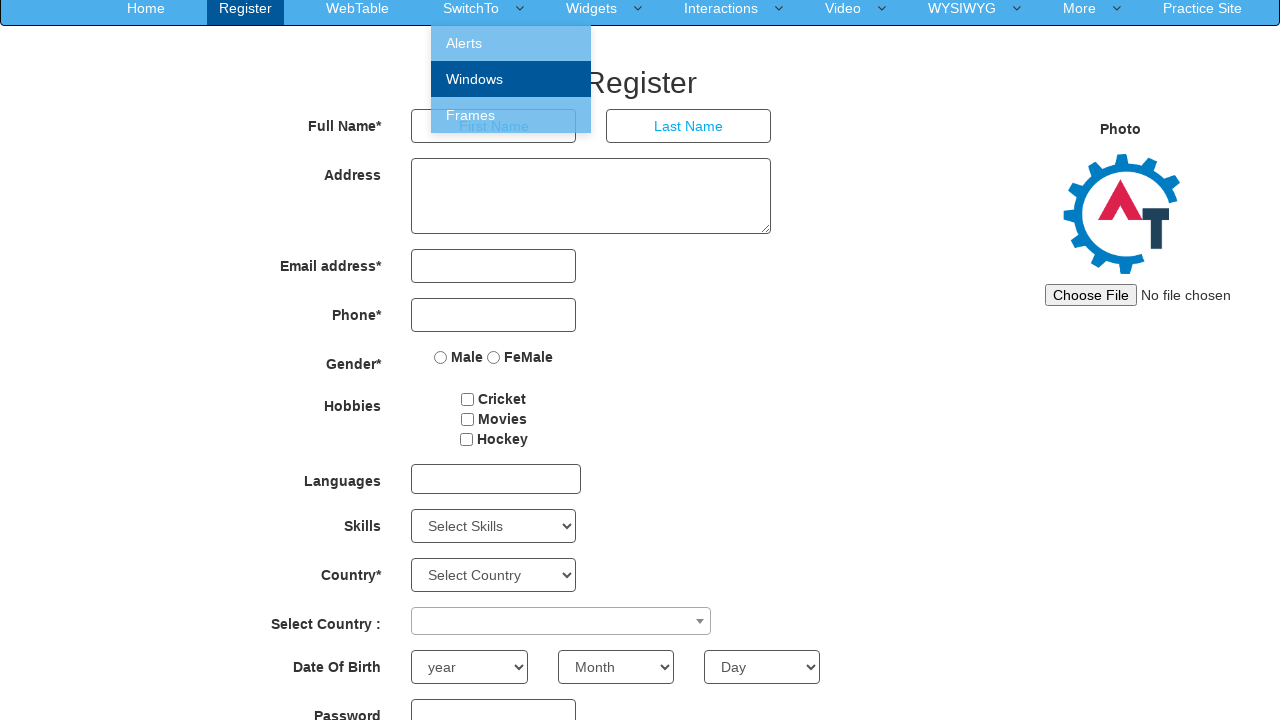

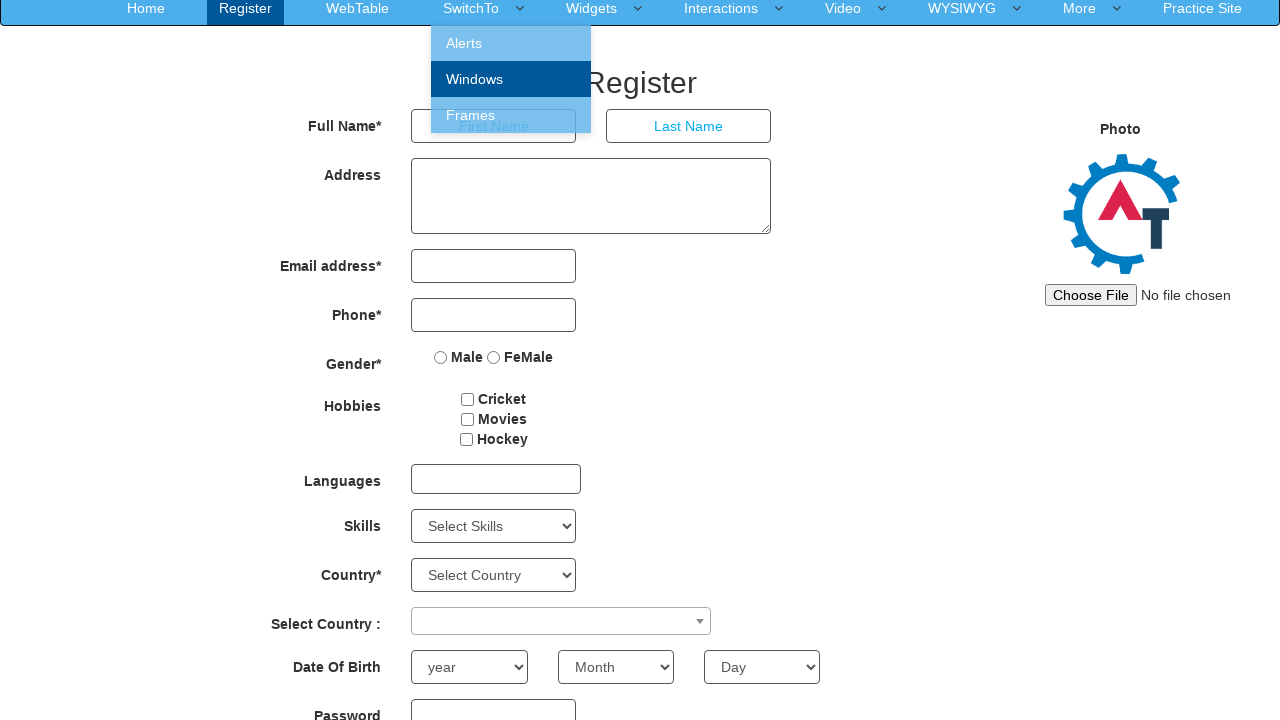